Navigates through a paginated product table by clicking through all pagination links to verify multi-page table functionality

Starting URL: https://testautomationpractice.blogspot.com/

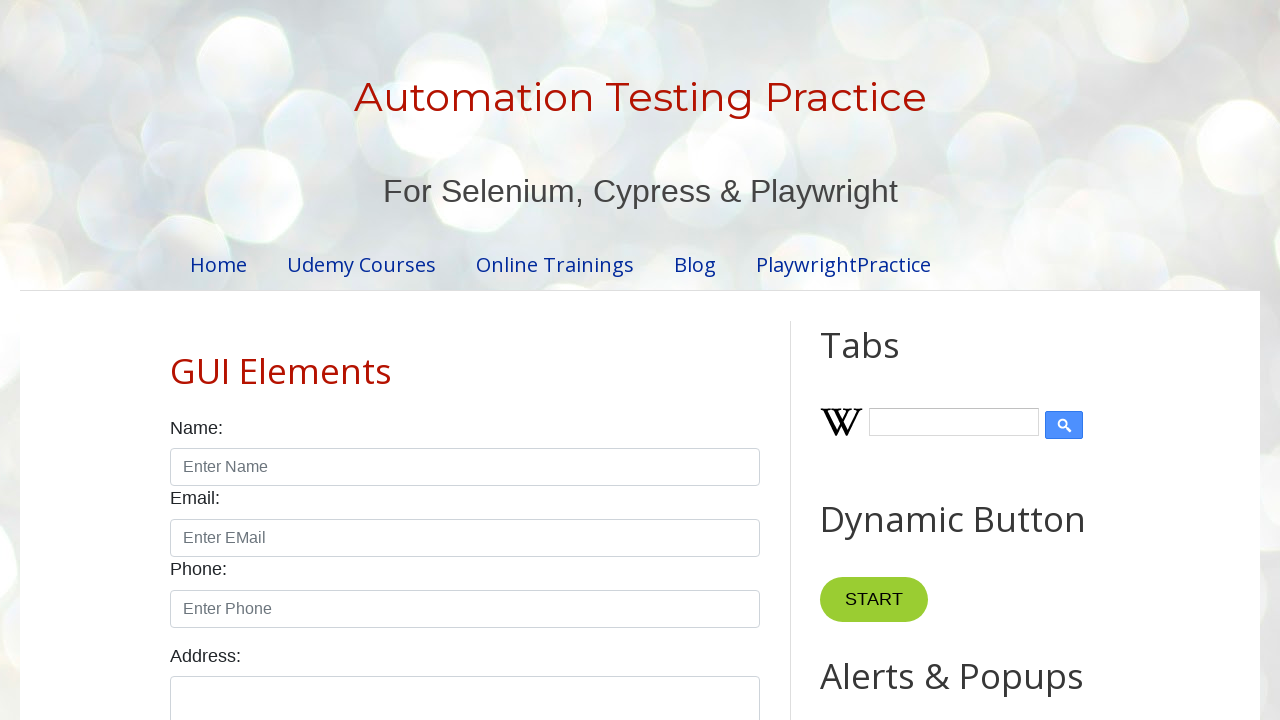

Product table loaded and visible
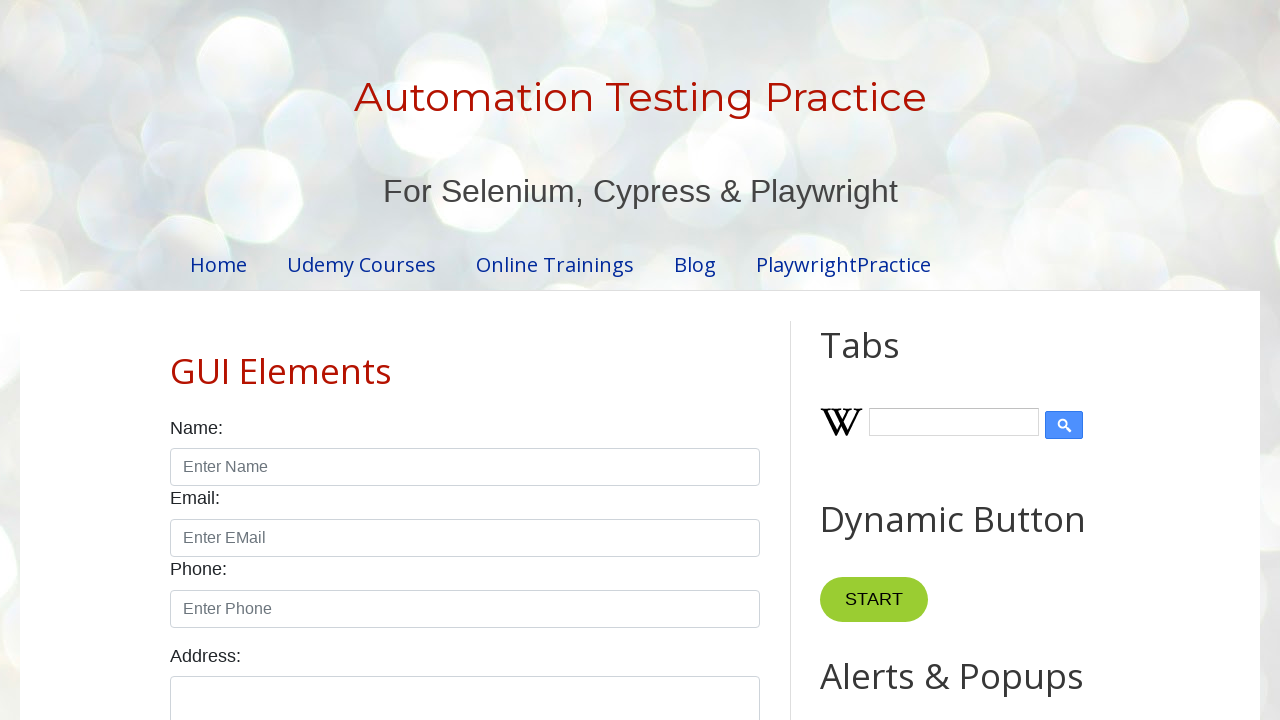

Retrieved all pagination links
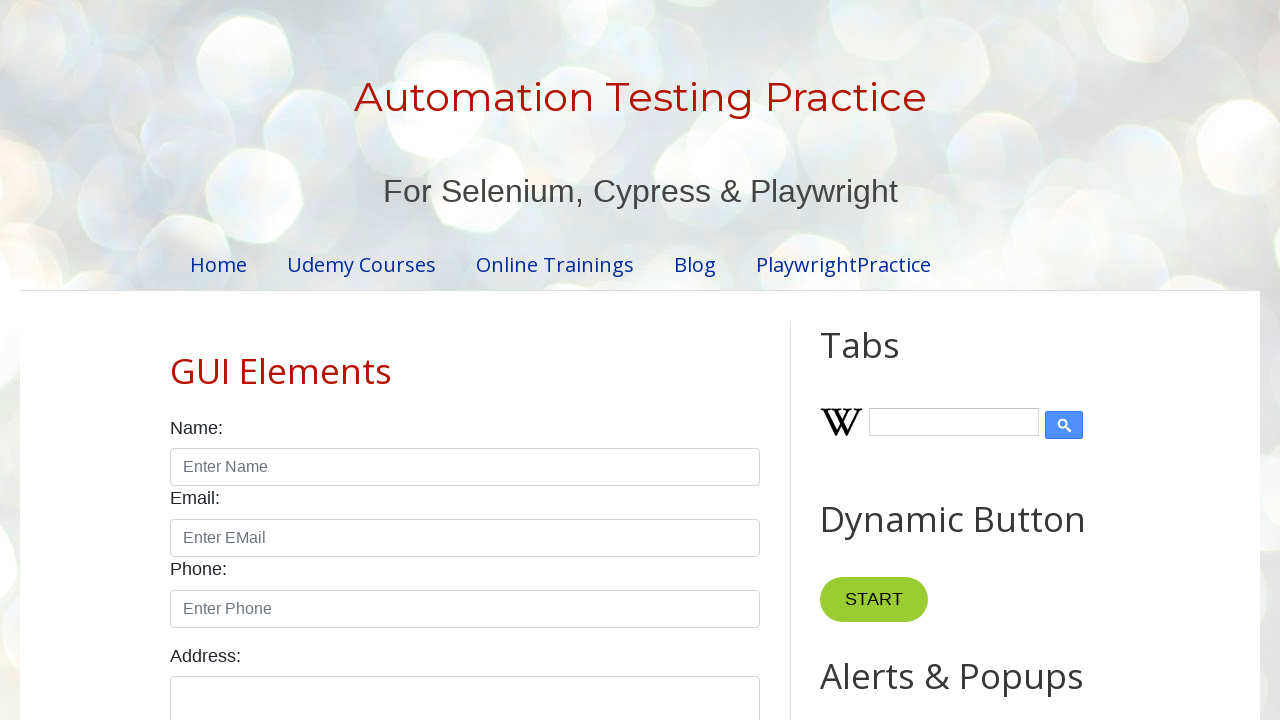

Found 4 total pages in pagination
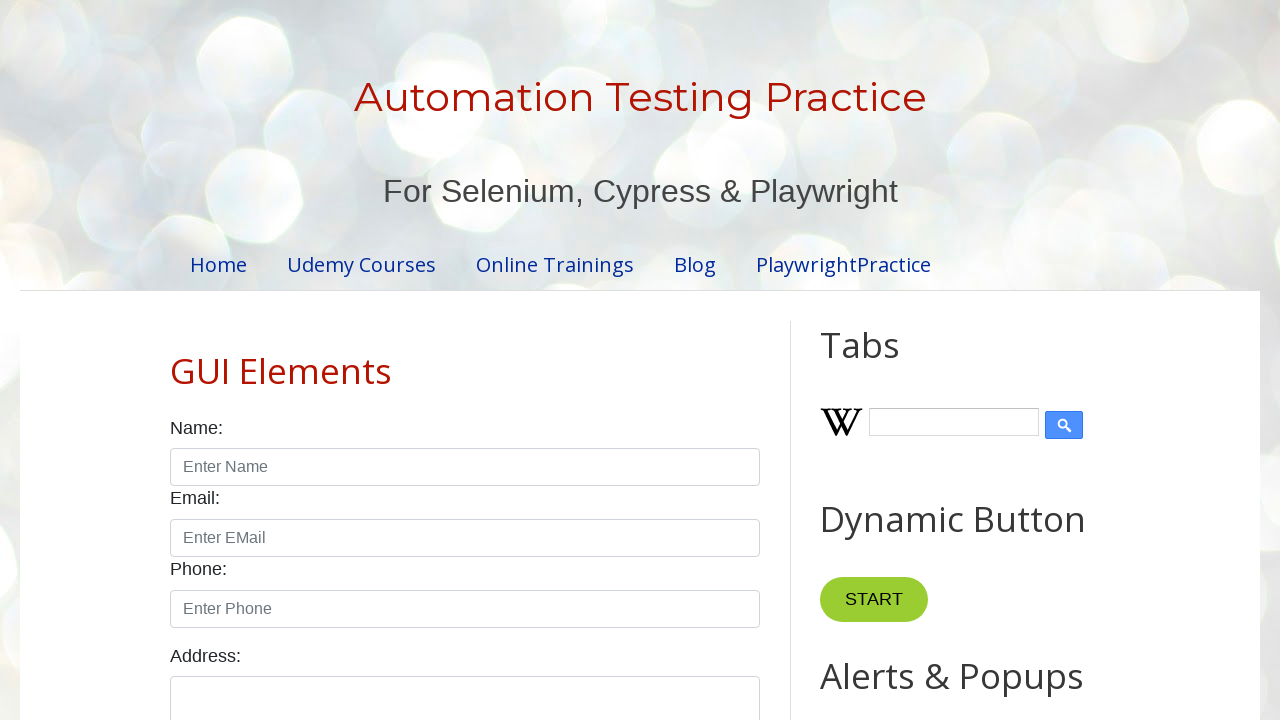

Table updated with content from page 1
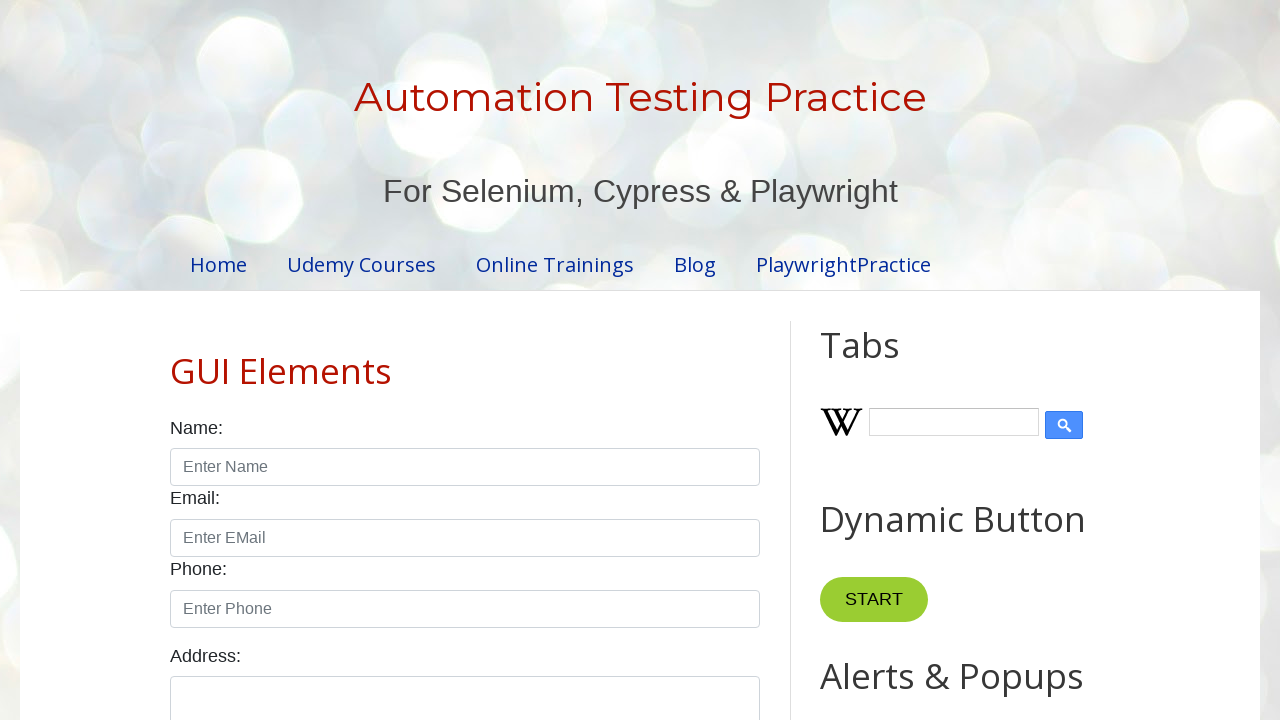

Clicked pagination link to navigate to page 2 at (456, 361) on ul#pagination li:nth-child(2) a
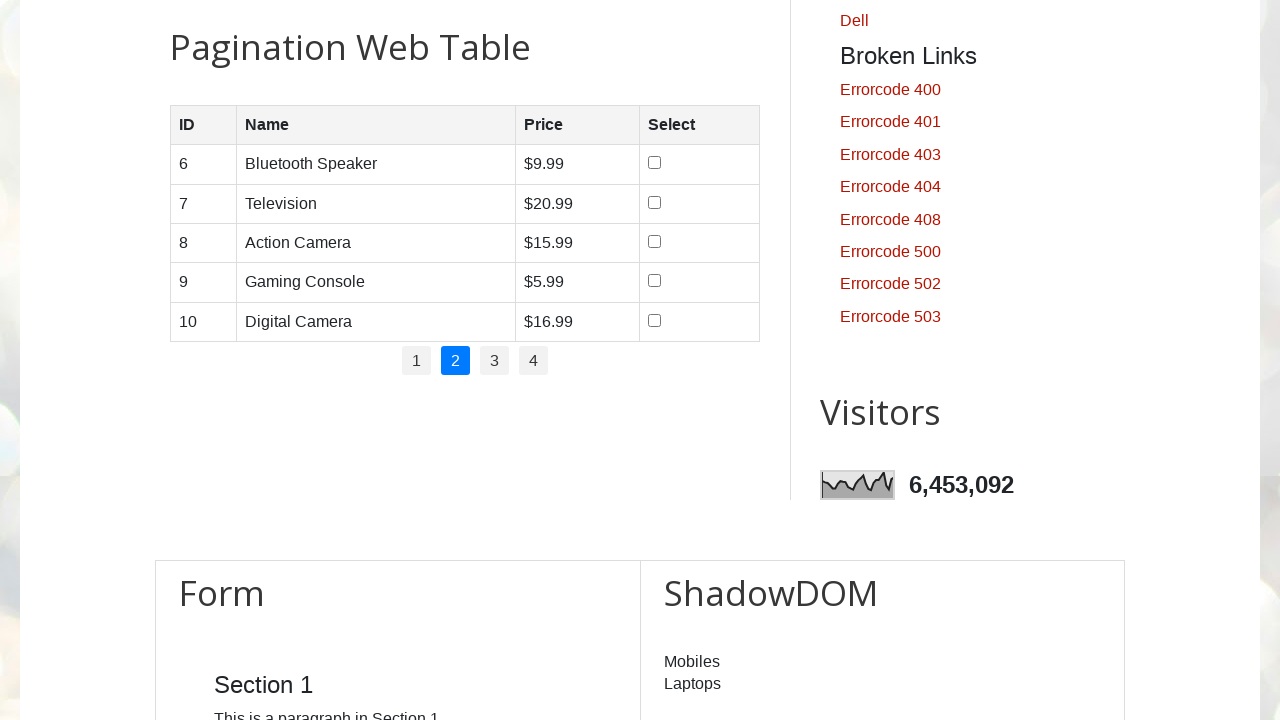

Table updated with content from page 2
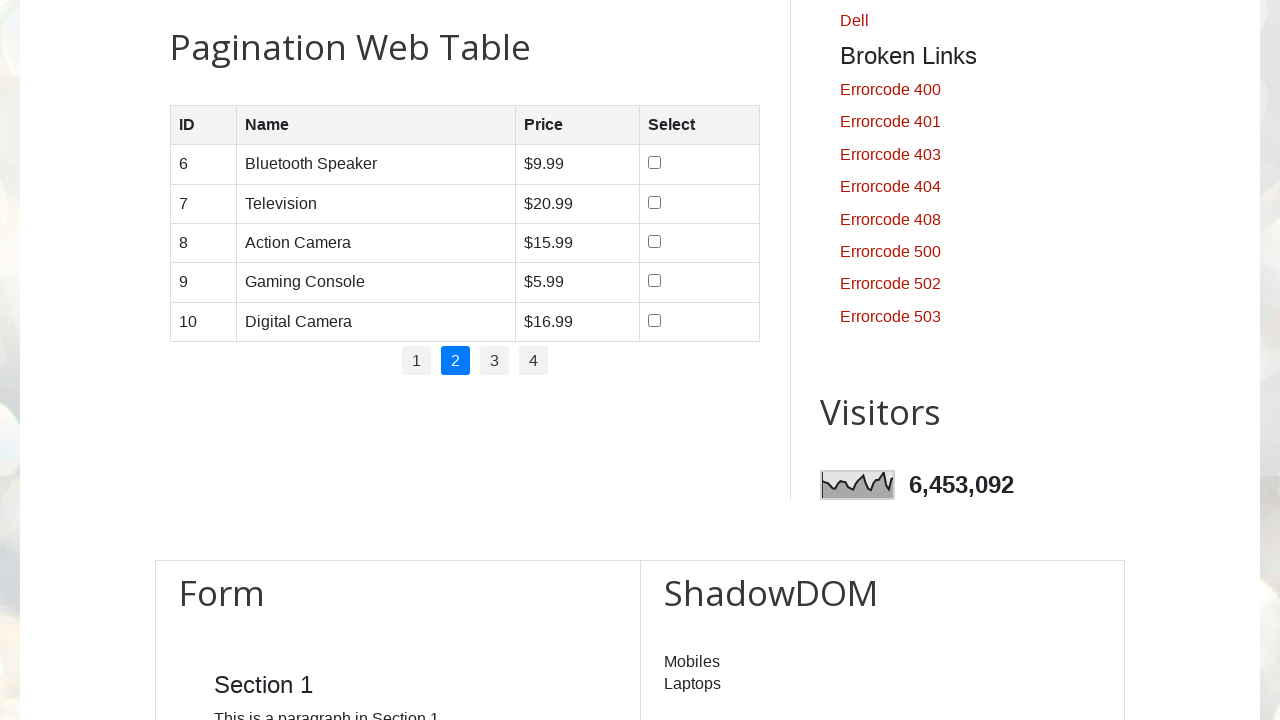

Clicked pagination link to navigate to page 3 at (494, 361) on ul#pagination li:nth-child(3) a
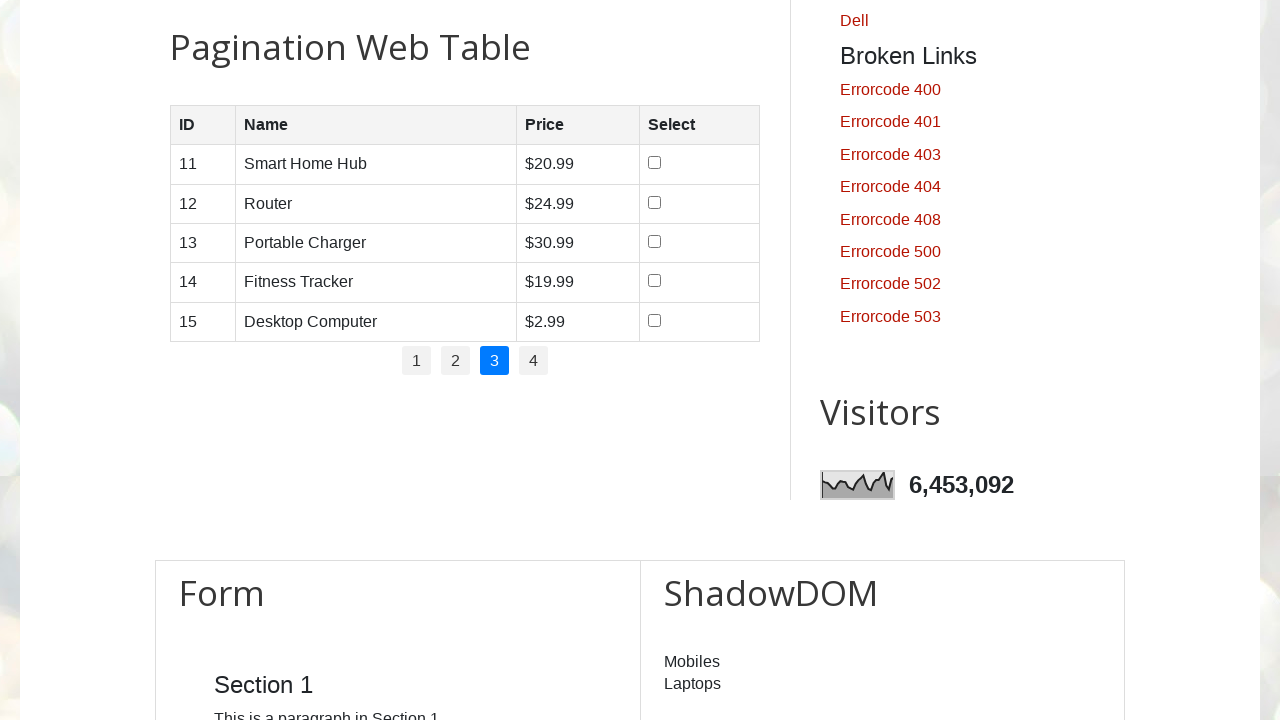

Table updated with content from page 3
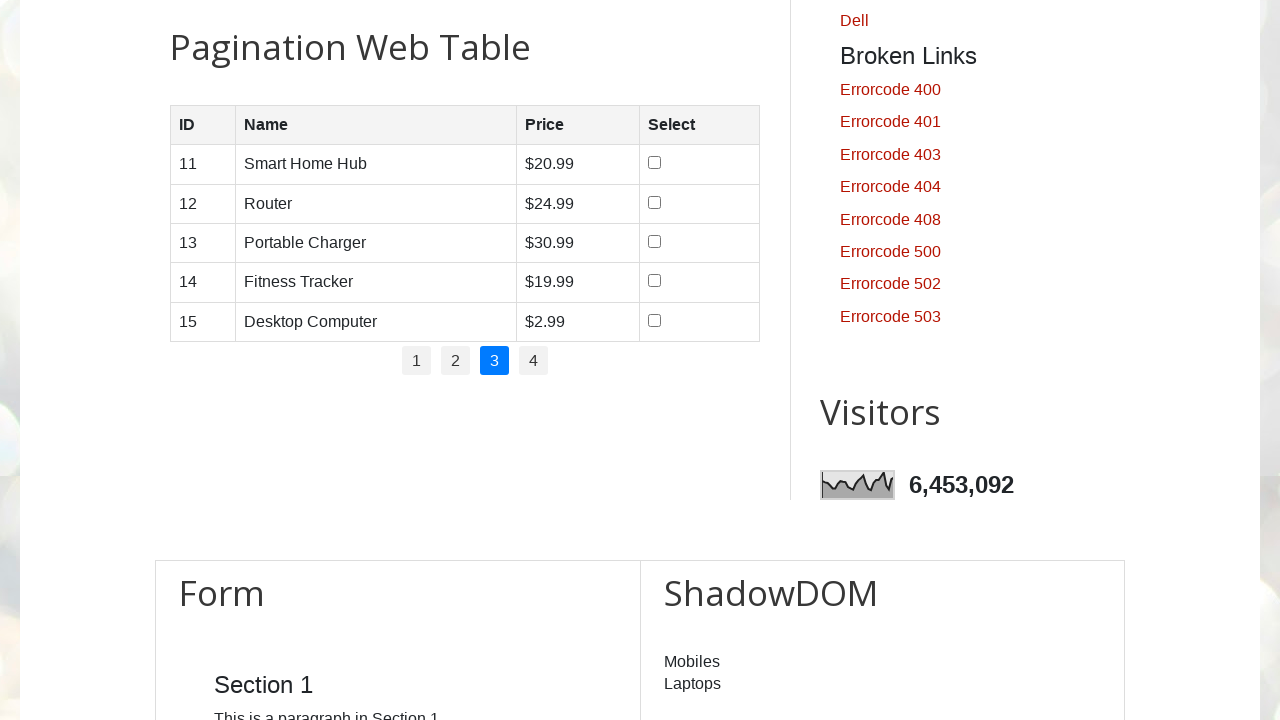

Clicked pagination link to navigate to page 4 at (534, 361) on ul#pagination li:nth-child(4) a
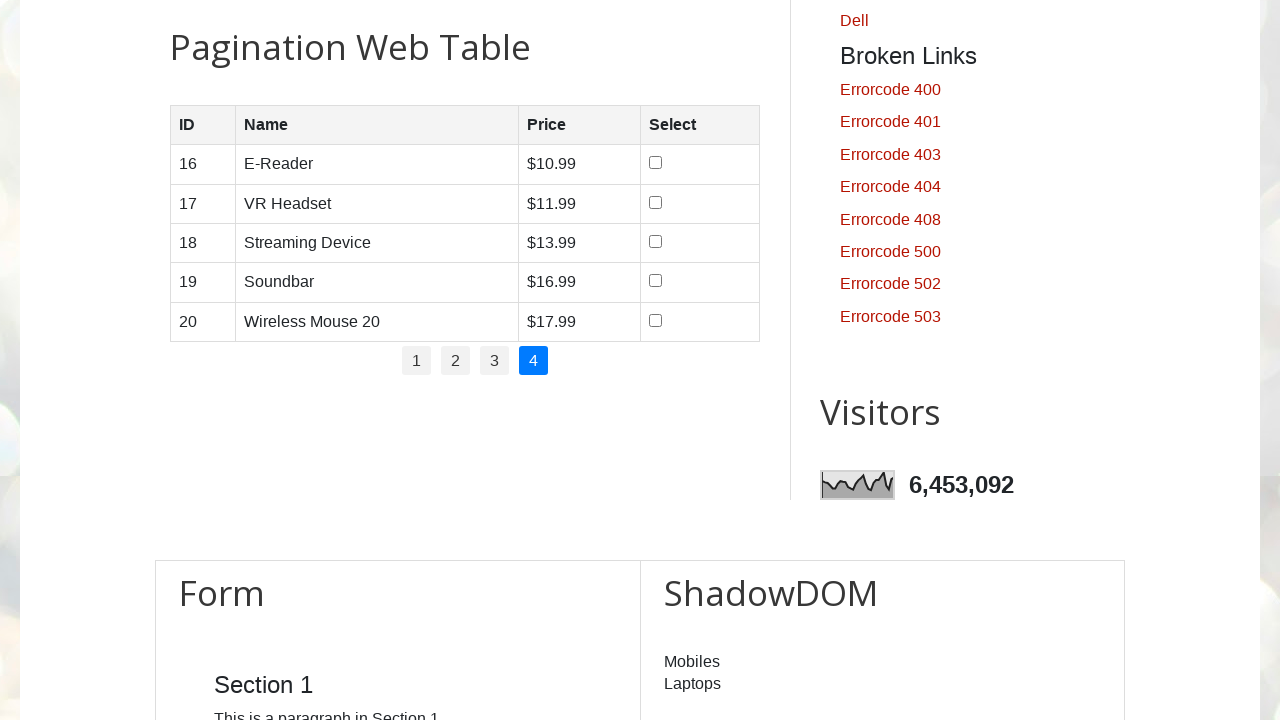

Table updated with content from page 4
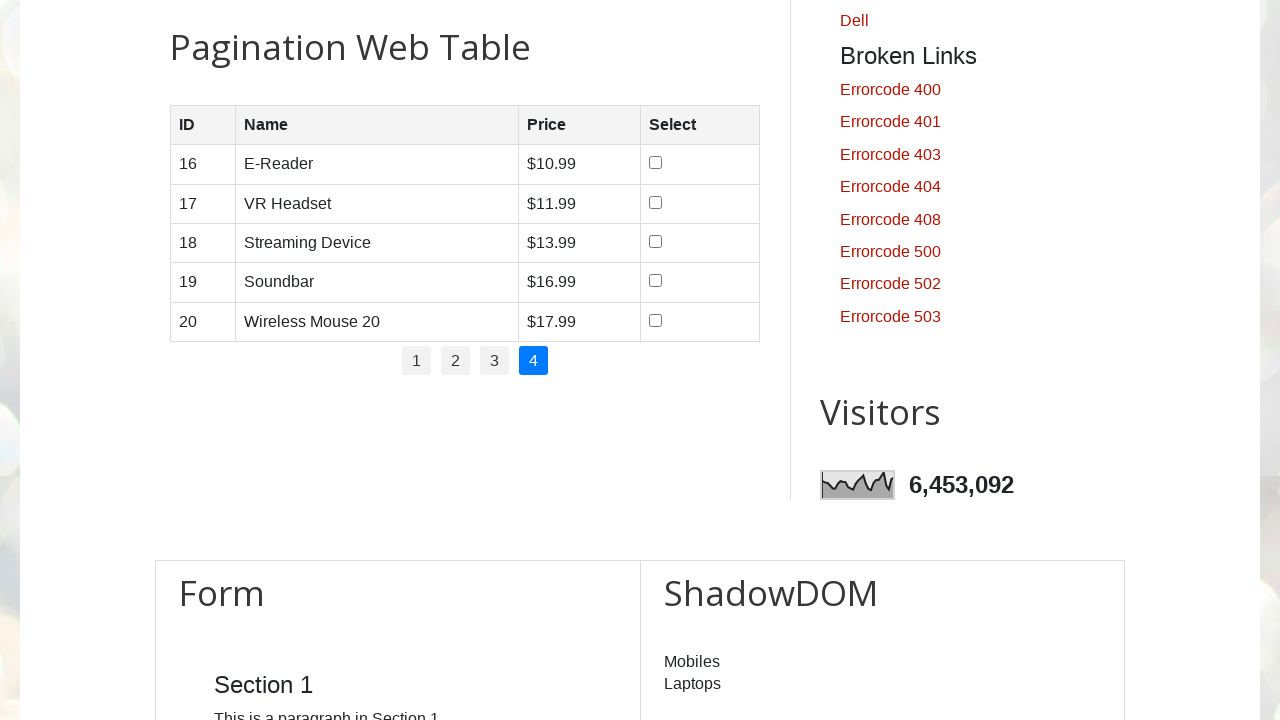

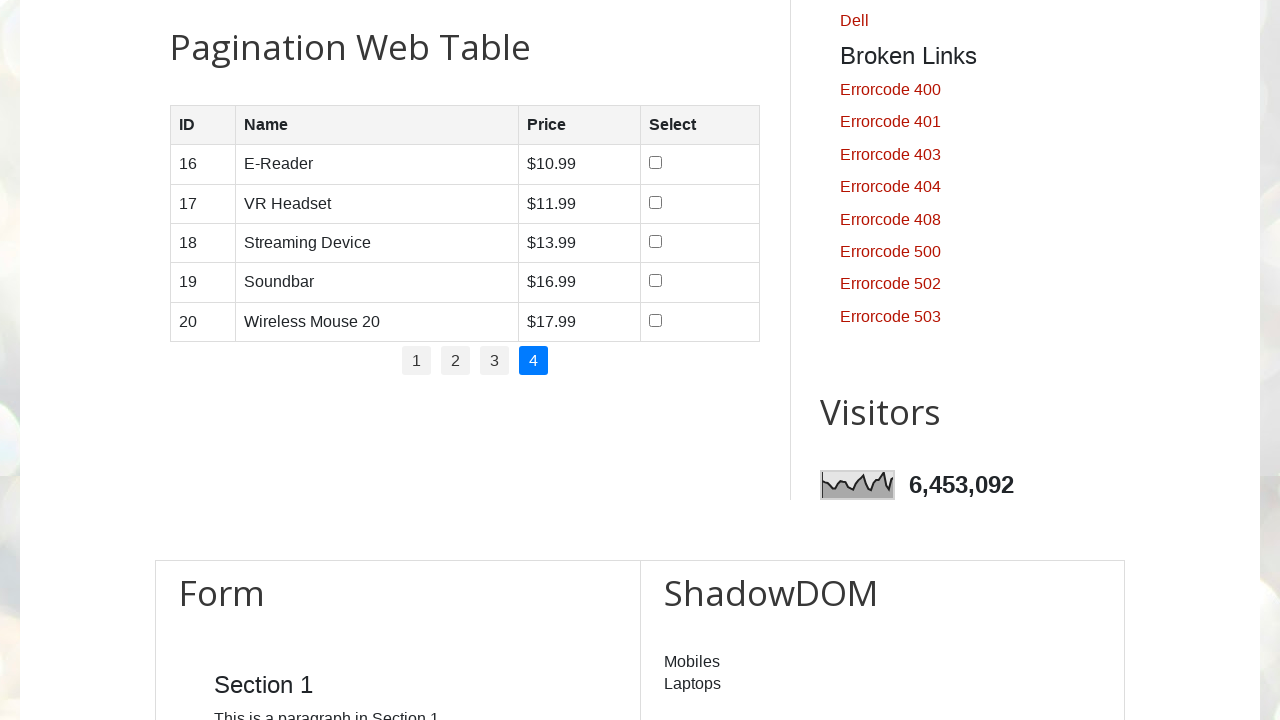